Tests the Add Element functionality by clicking the Add Element button and verifying a new element appears

Starting URL: https://the-internet.herokuapp.com/add_remove_elements/

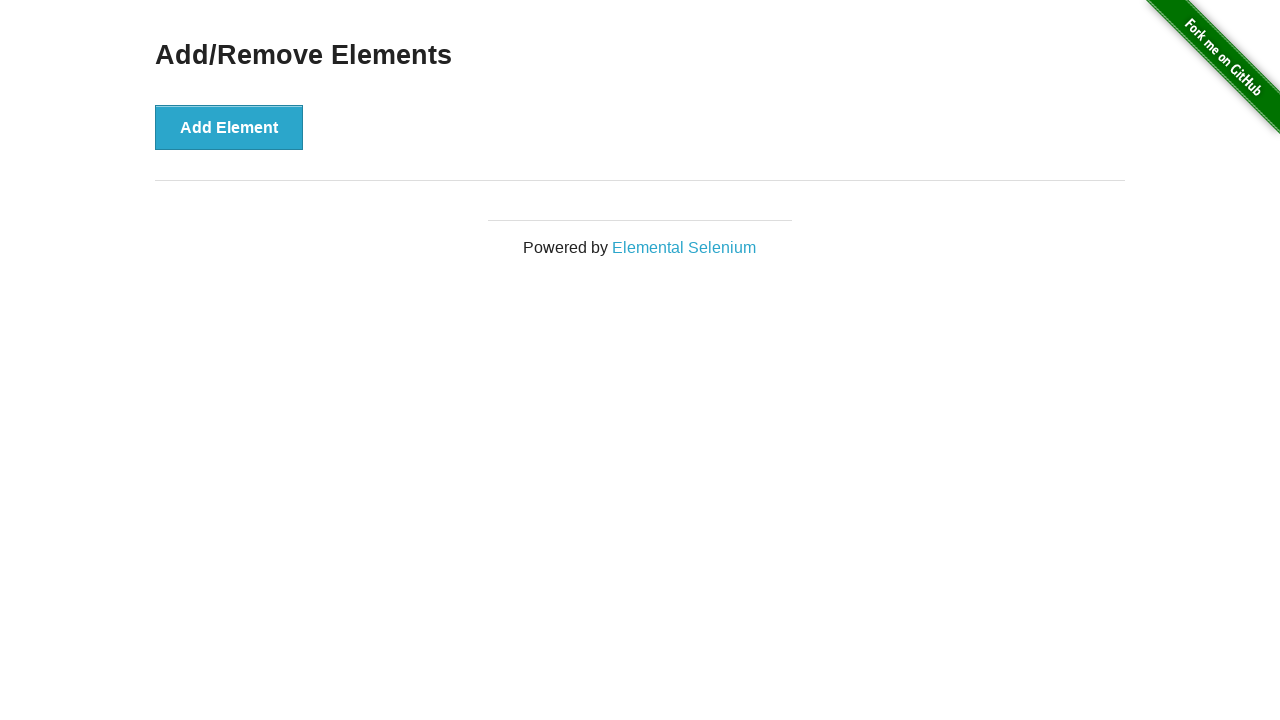

Clicked the Add Element button at (229, 127) on internal:role=button[name="Add Element"i]
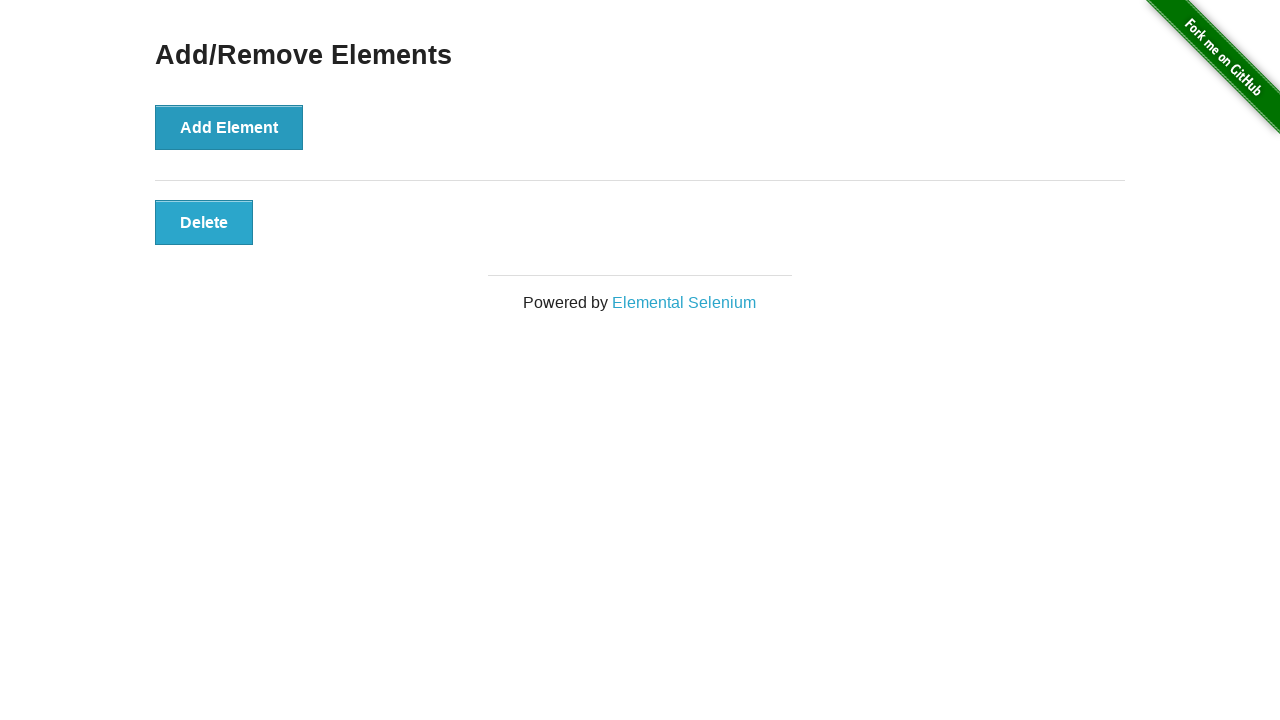

Verified new Delete button appeared on the page
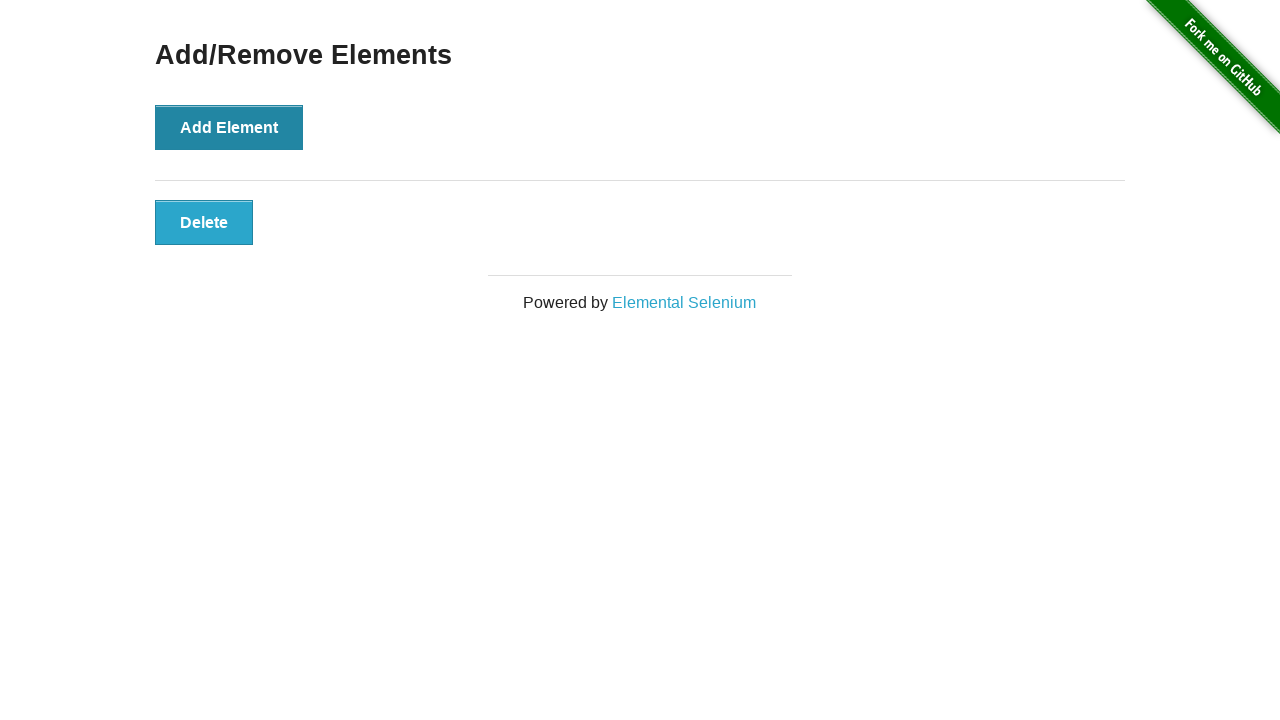

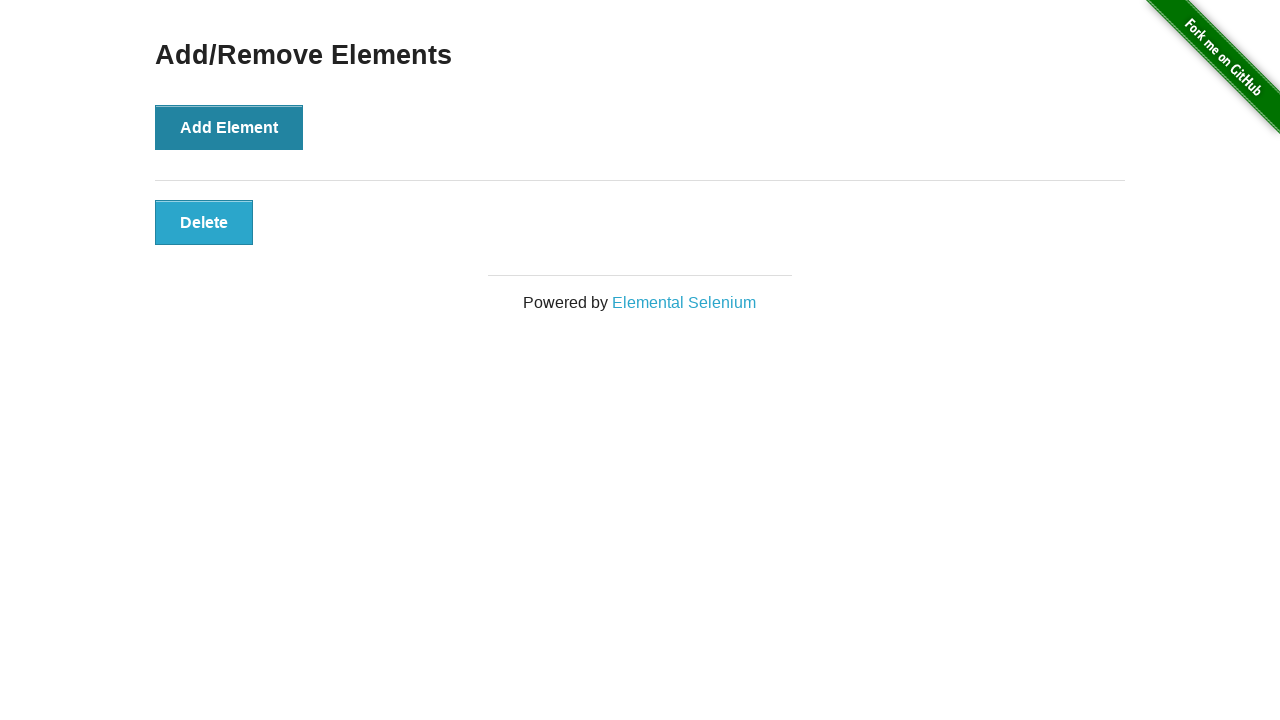